Tests that the mobile test page loads correctly by setting a specific viewport size and verifying that the loan officer contact information element is present on the page.

Starting URL: https://snap.modernemortgage.com/home/mobile-test

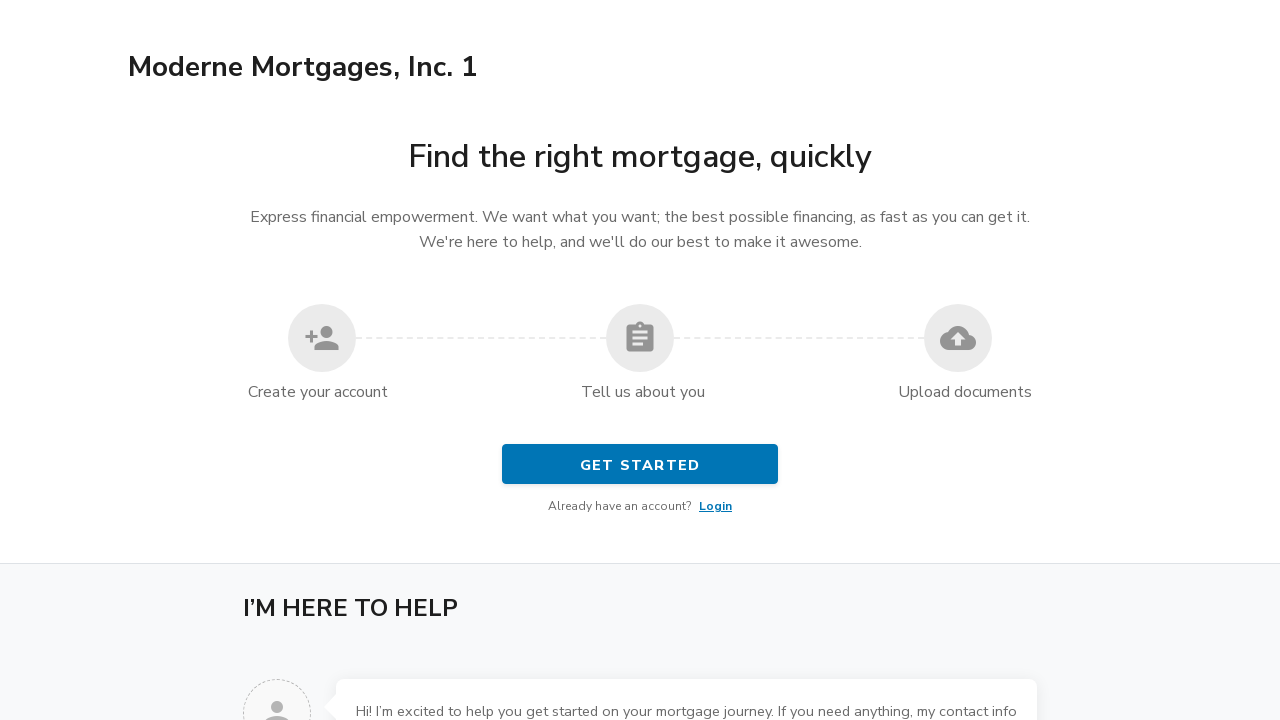

Navigated to mobile test page
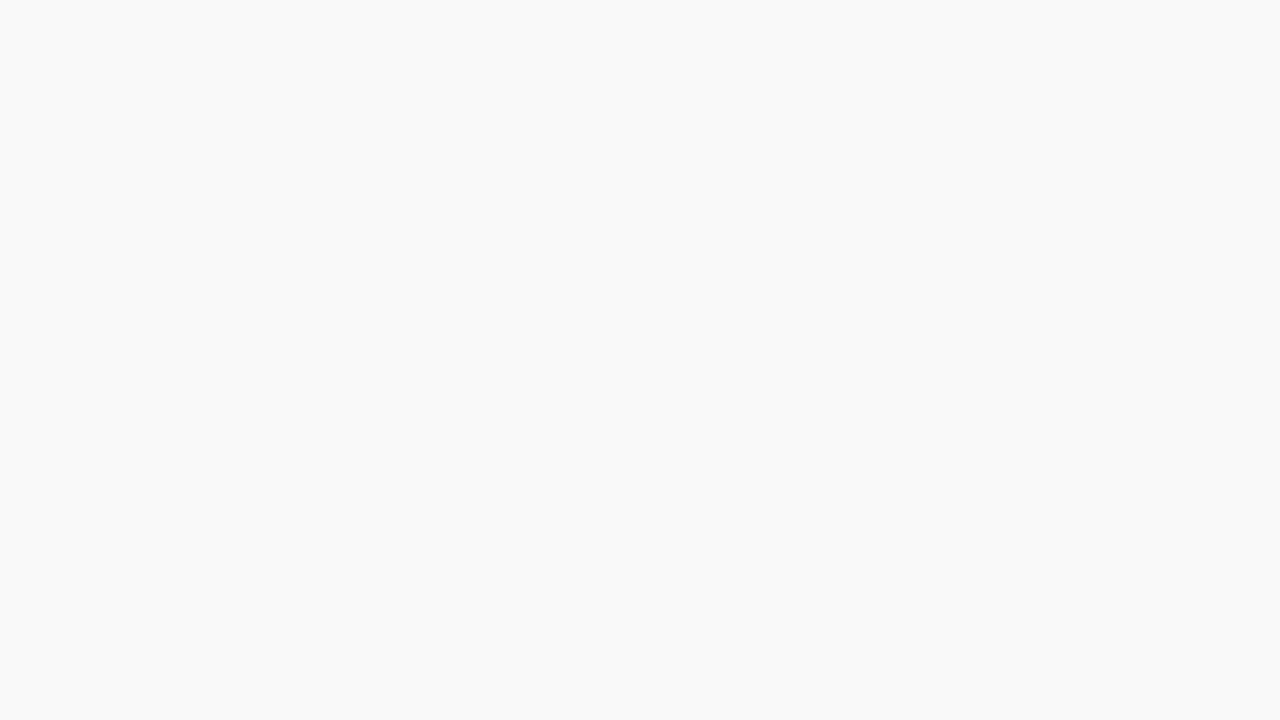

Set viewport size to 1440x711
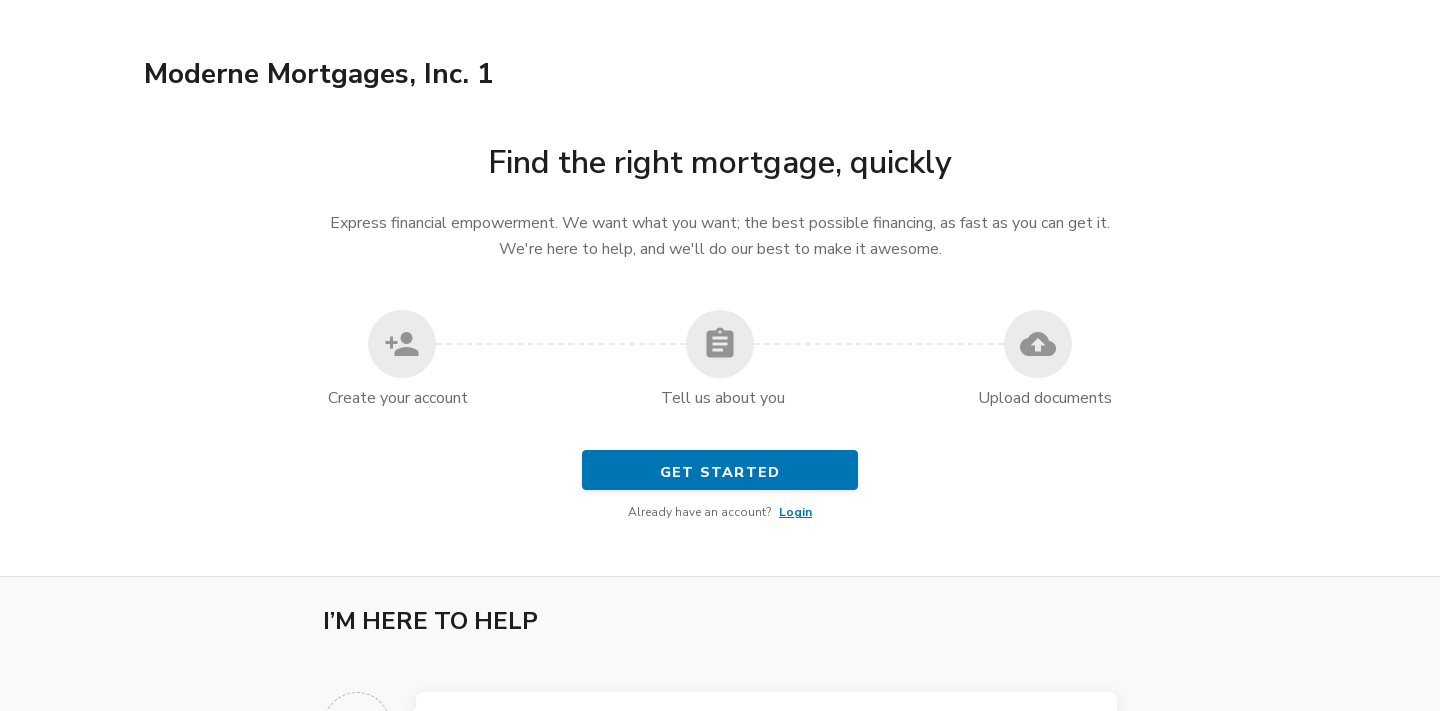

Verified that loan officer contact information element is present on the page
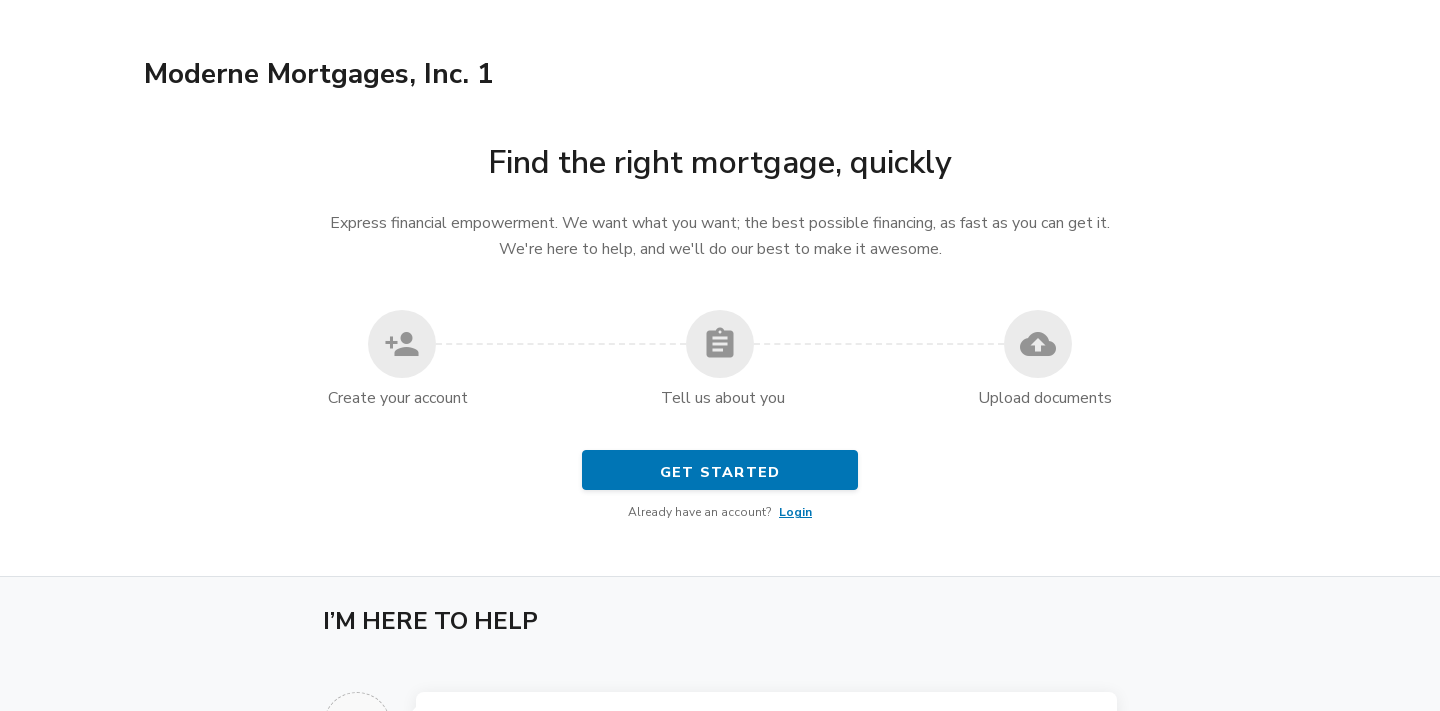

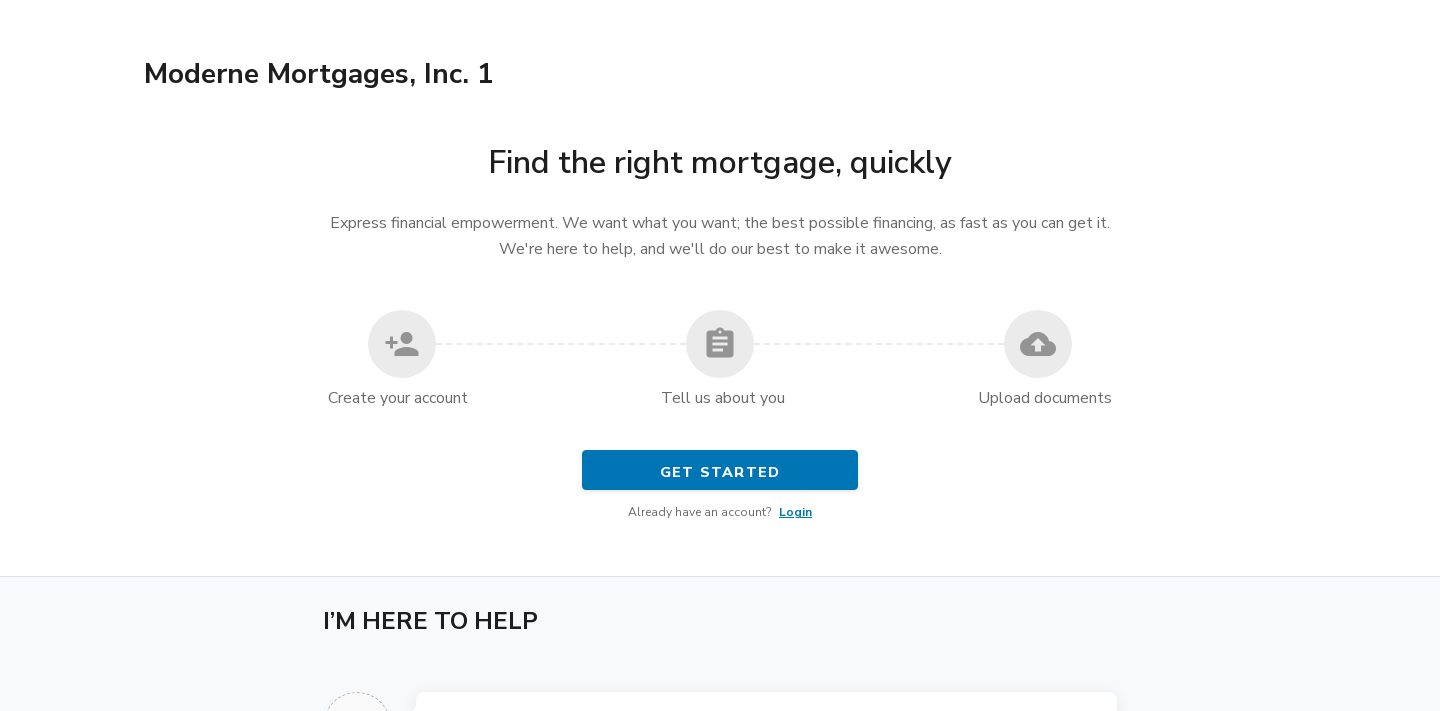